Searches for "web scraping in Python" on python.org and verifies search results are displayed

Starting URL: http://www.python.org

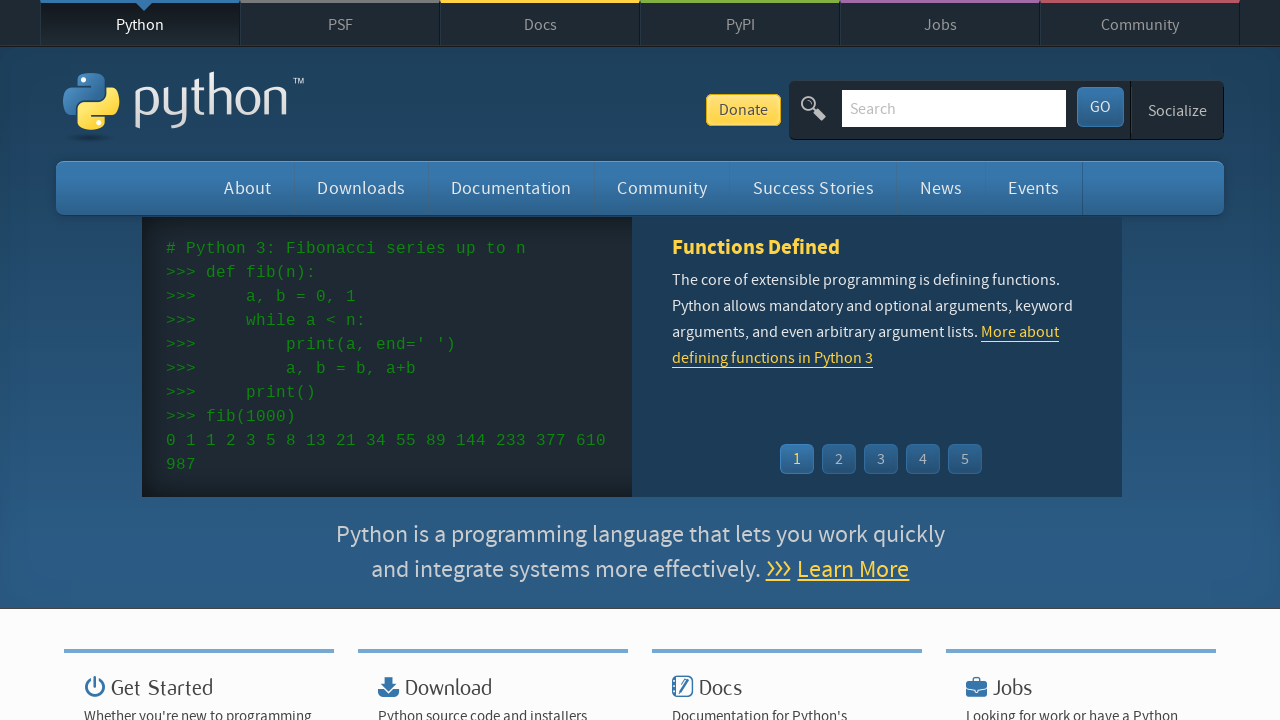

Filled search input with 'web scraping in Python' on input[name='q']
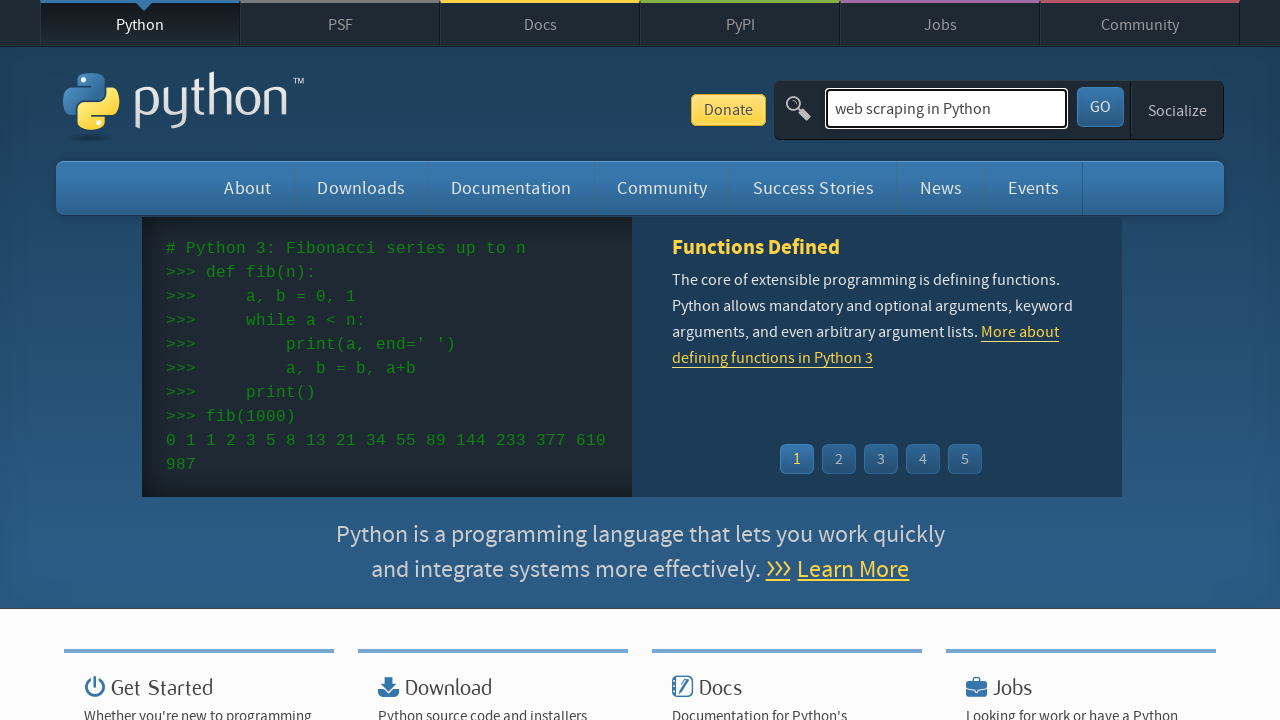

Pressed Enter to submit search on input[name='q']
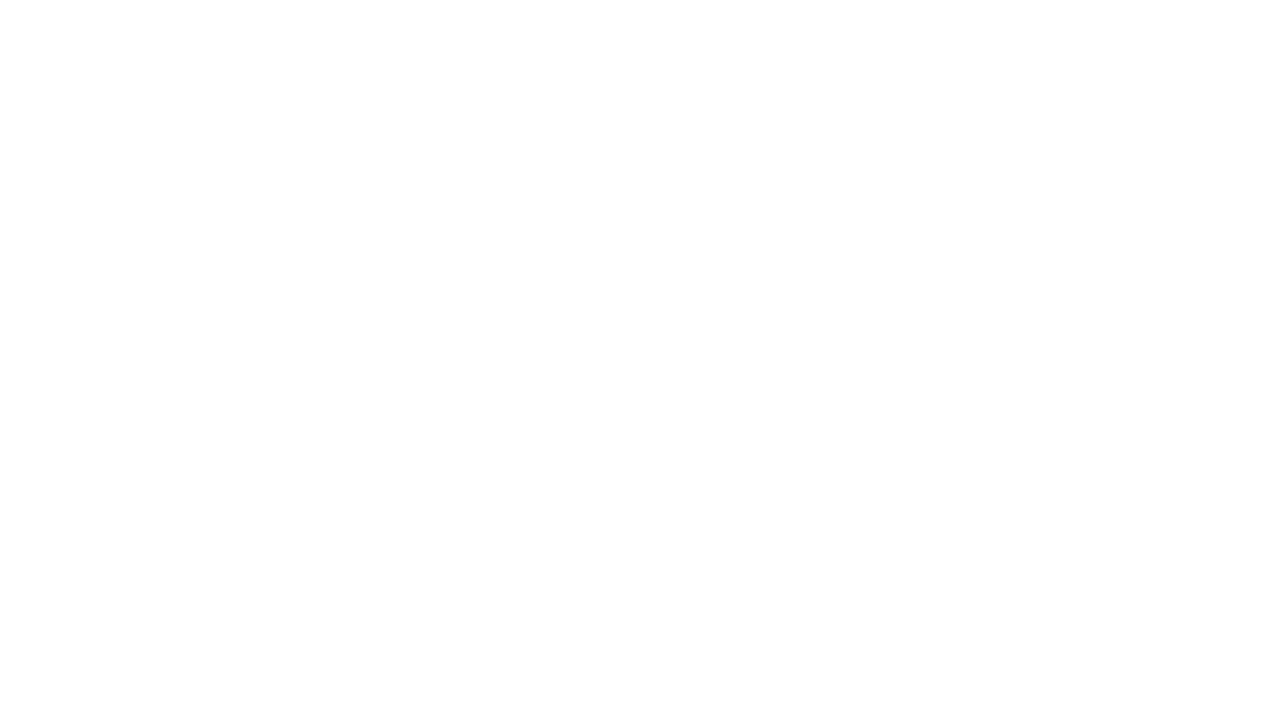

Search results list container loaded
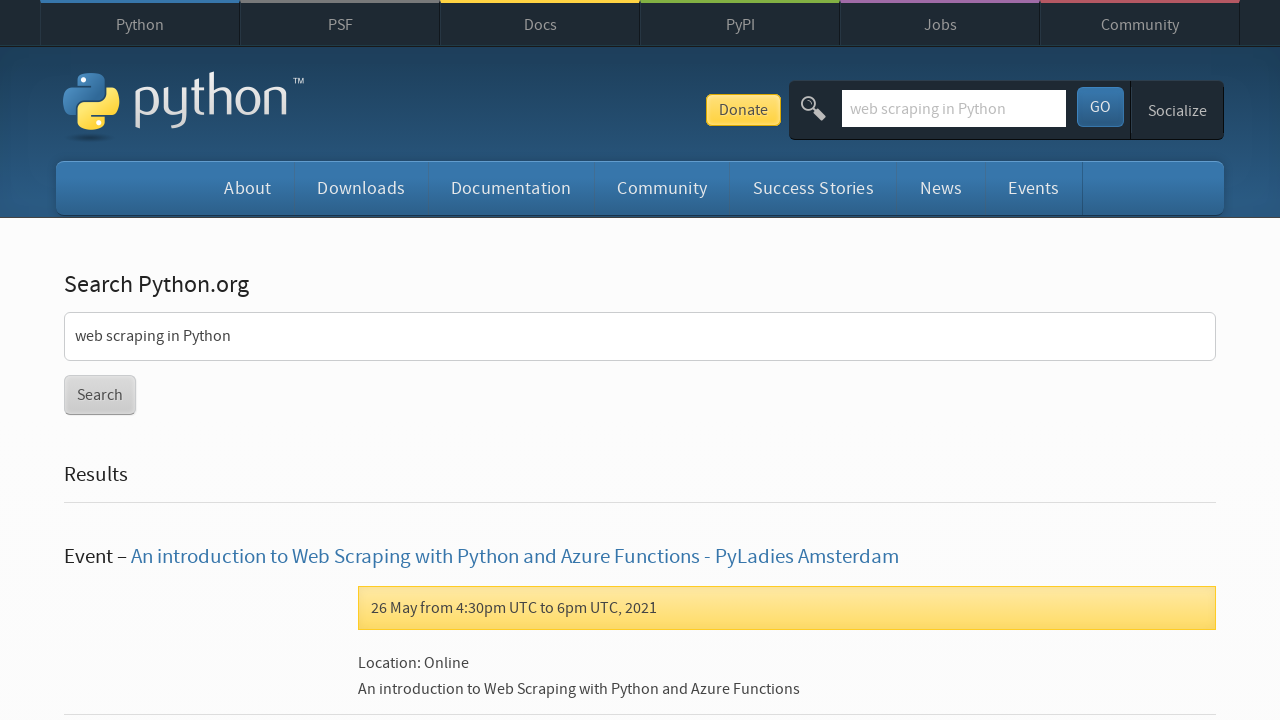

Verified search results items are displayed
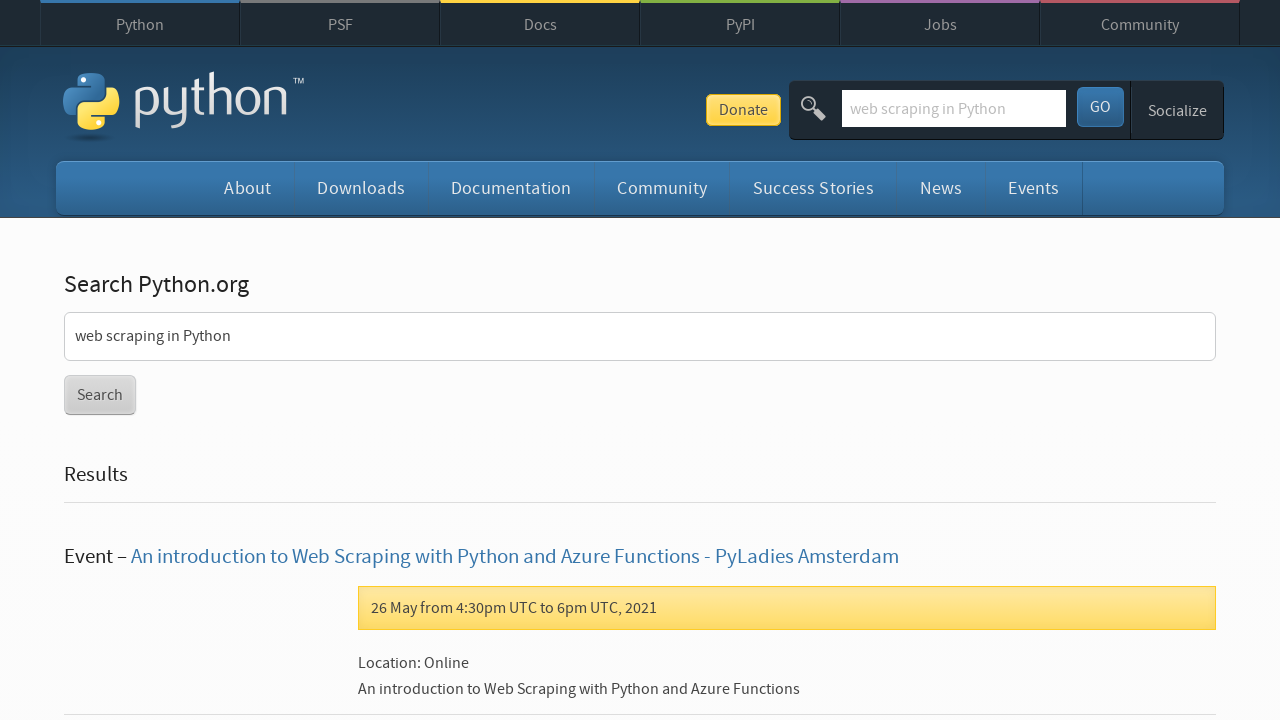

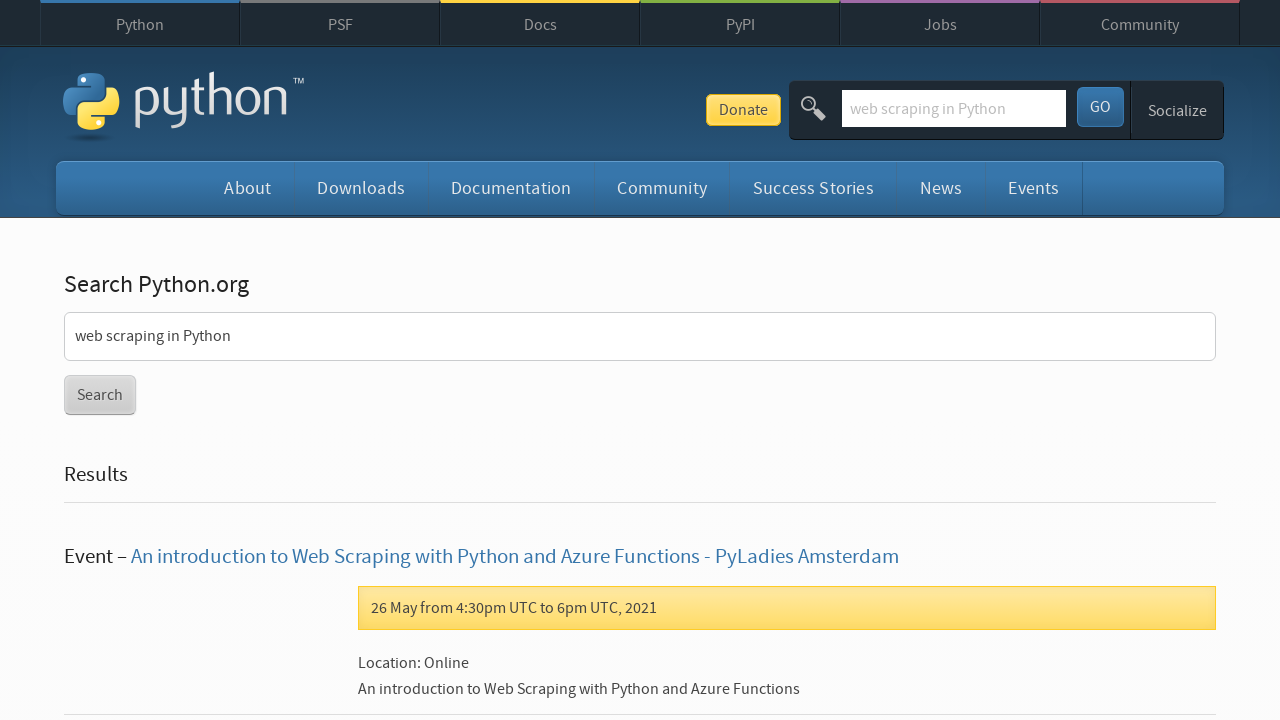